Tests window handling functionality by opening multiple windows/tabs, switching between them, and closing specific windows while keeping the primary window open

Starting URL: https://www.leafground.com/

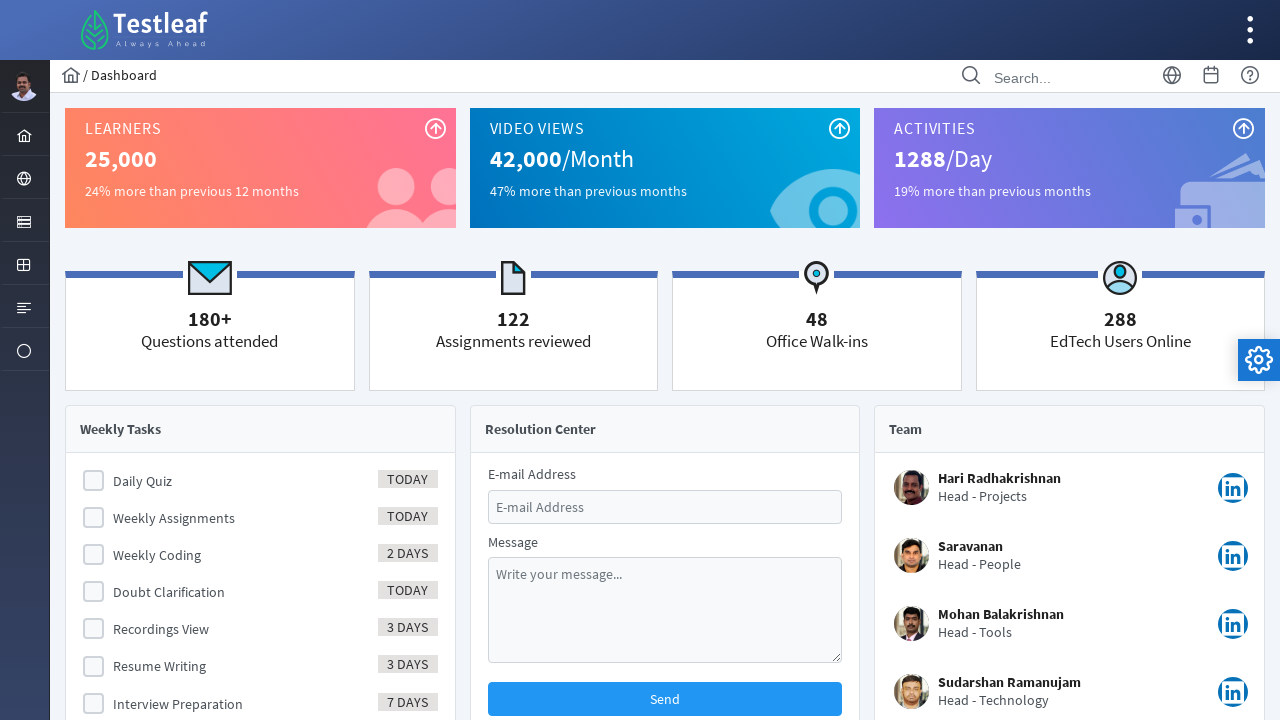

Clicked on Browser section link at (24, 178) on xpath=//span[text()='Browser']/ancestor::a
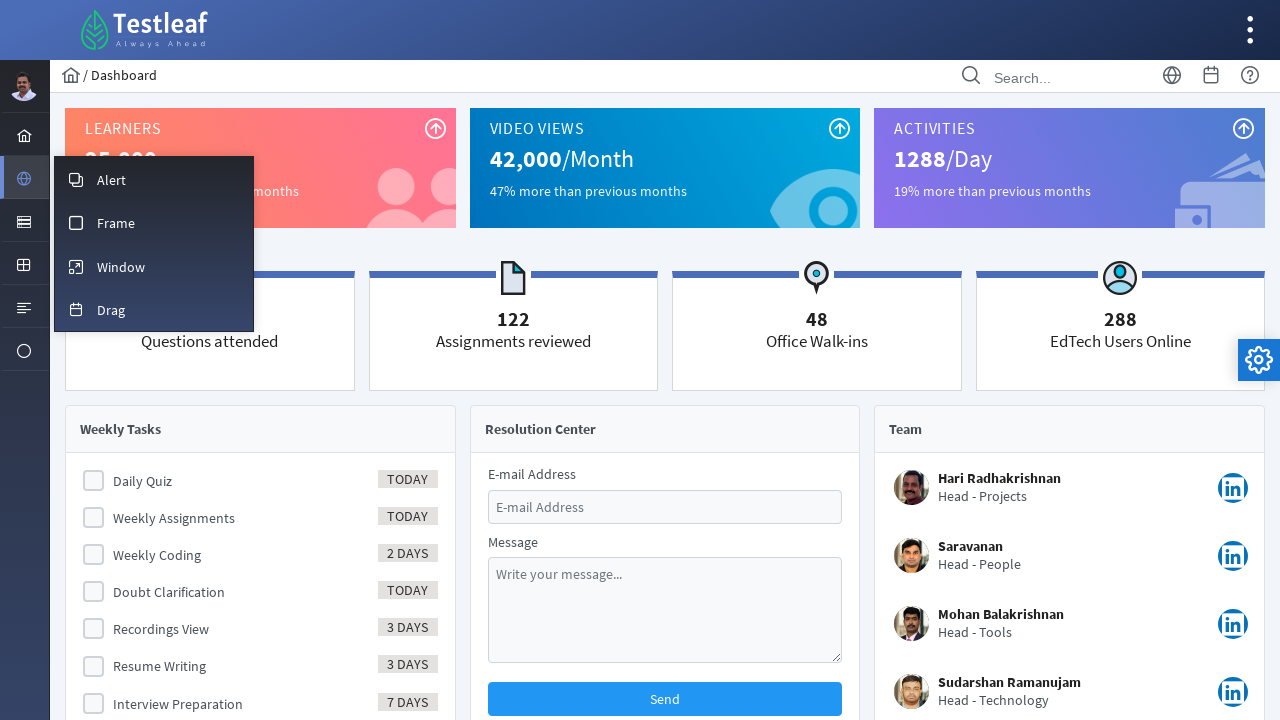

Clicked on Window section at (121, 267) on xpath=//span[text()='Window']
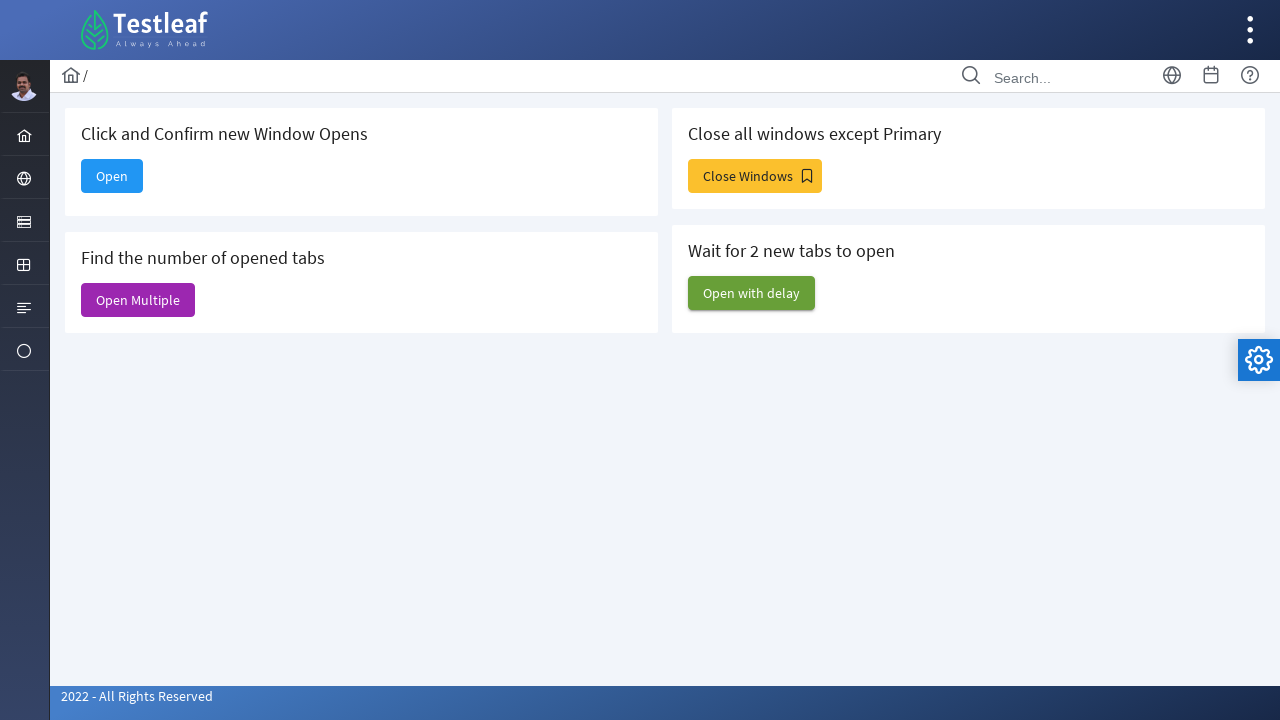

Clicked Open button to open new window at (112, 176) on xpath=//span[text()='Open']
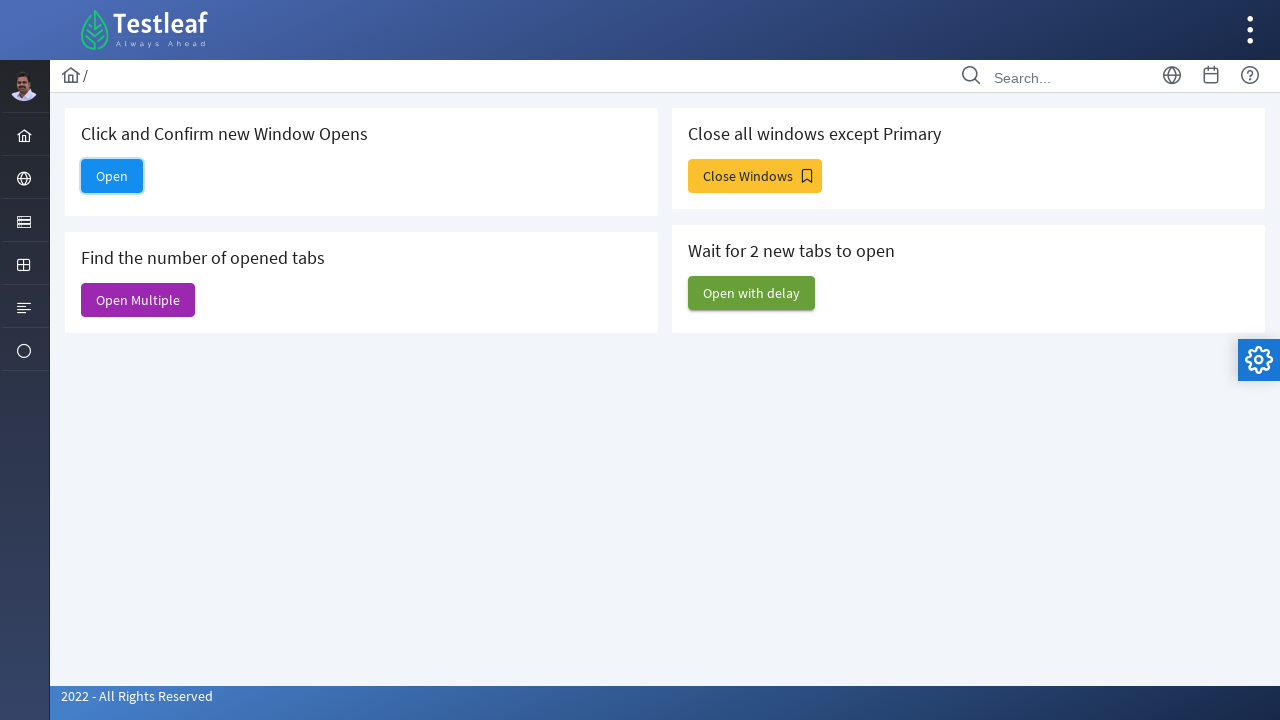

Clicked Open button and new window opened at (112, 176) on xpath=//span[text()='Open']
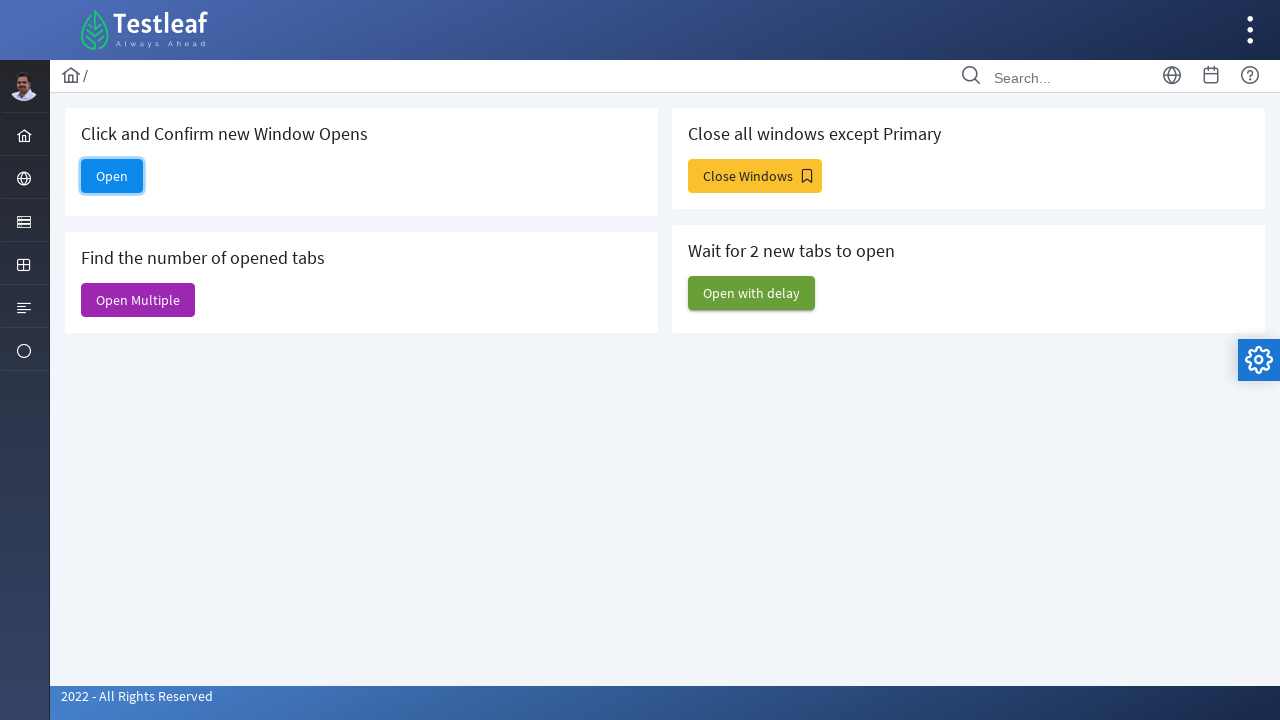

Closed the newly opened window
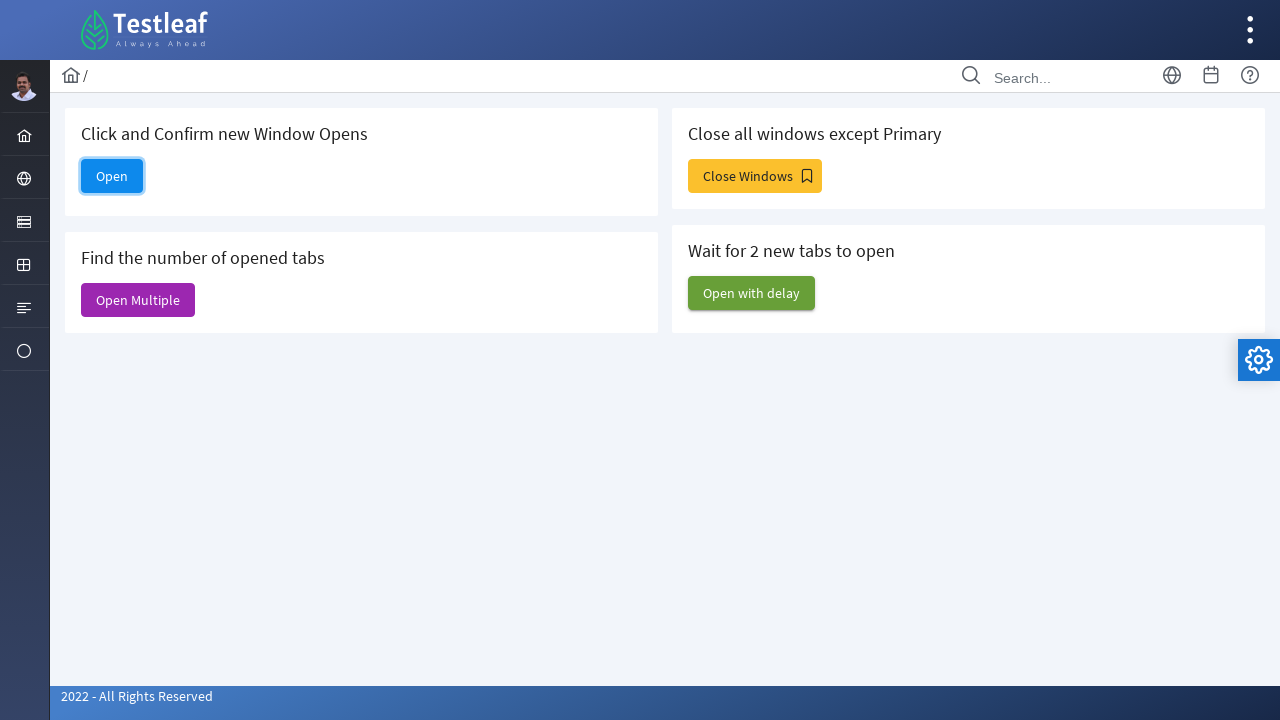

Clicked Open Multiple button - two new windows opened at (138, 300) on xpath=//span[text()='Open Multiple']
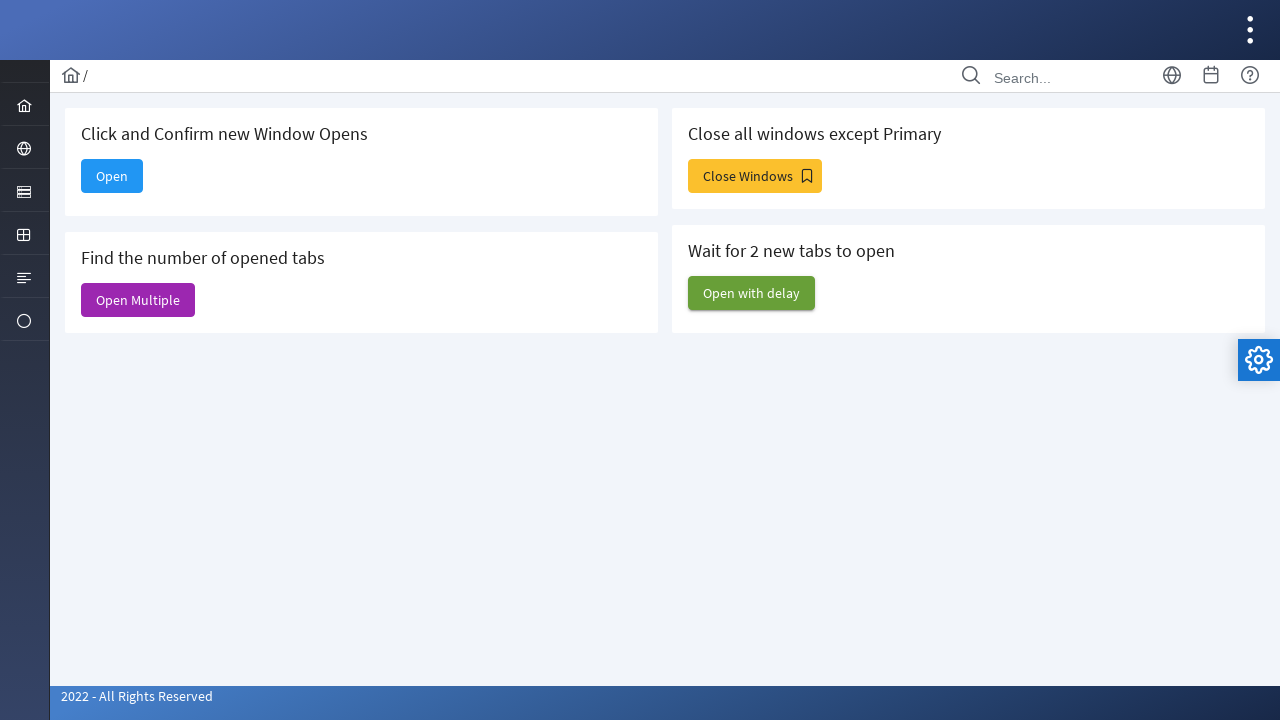

Closed first of two multiple windows
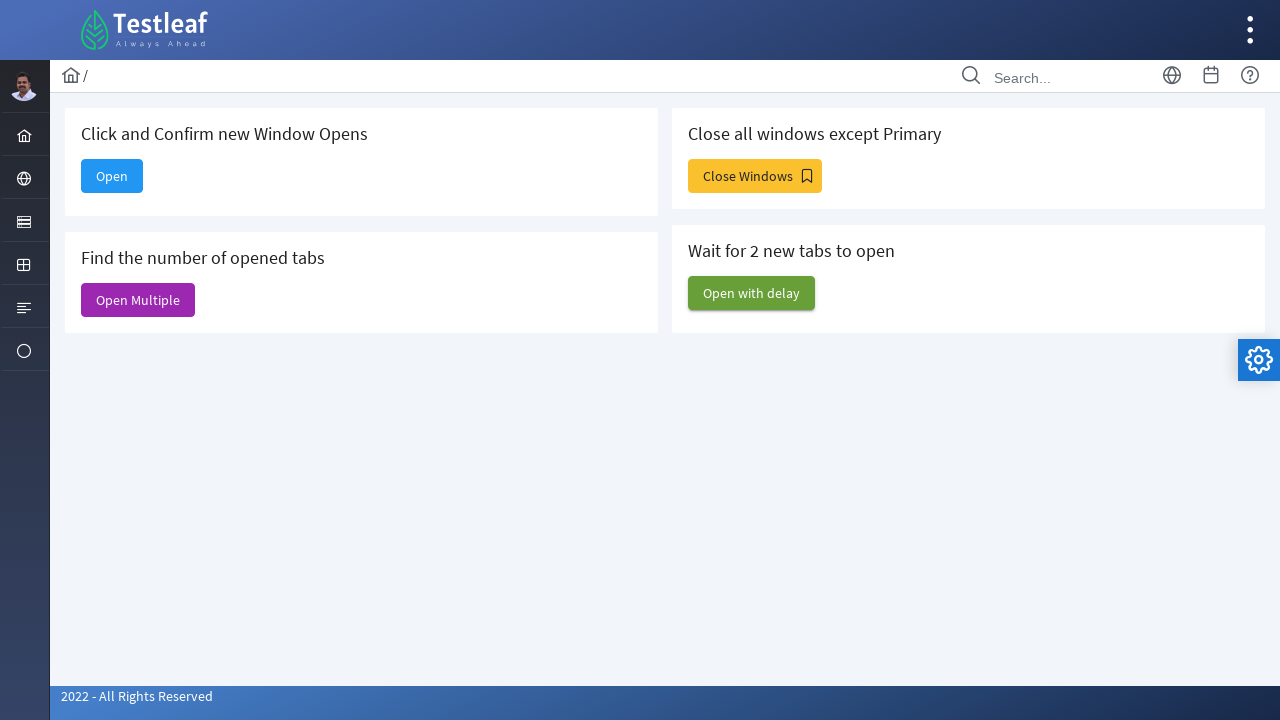

Closed second of two multiple windows
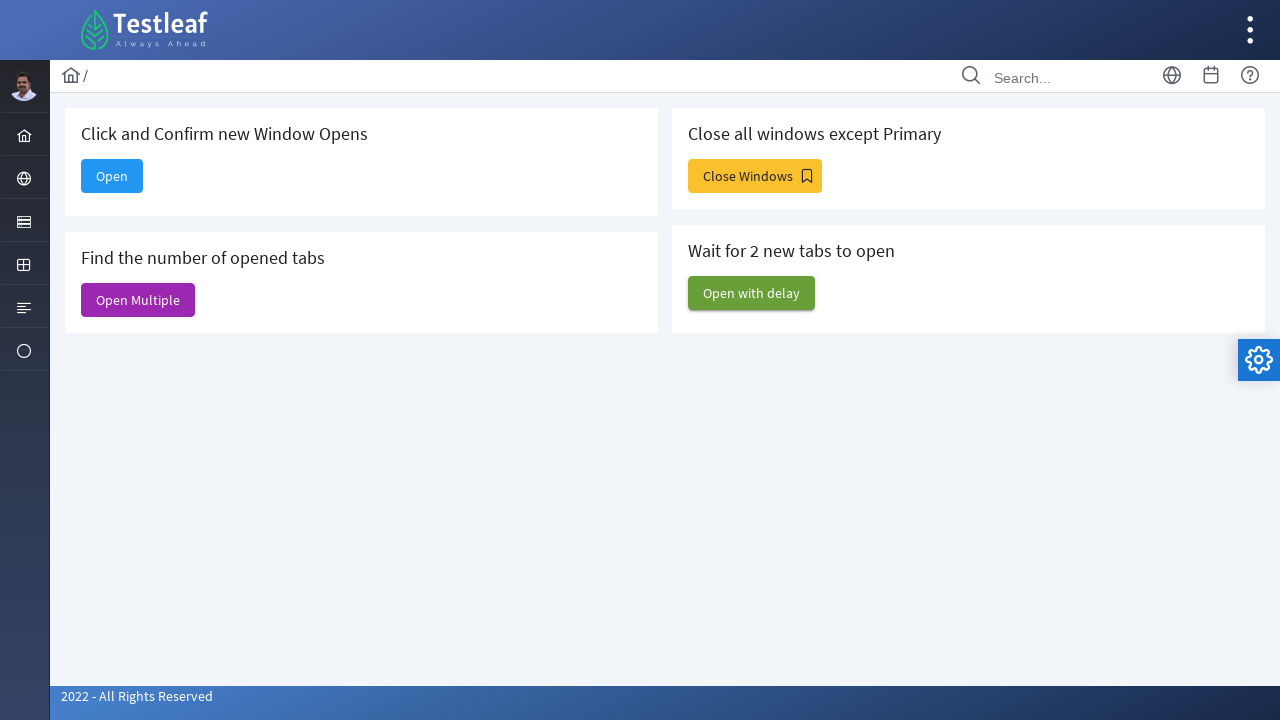

Clicked Close Windows button - three new windows opened at (755, 176) on xpath=//span[text()='Close Windows']
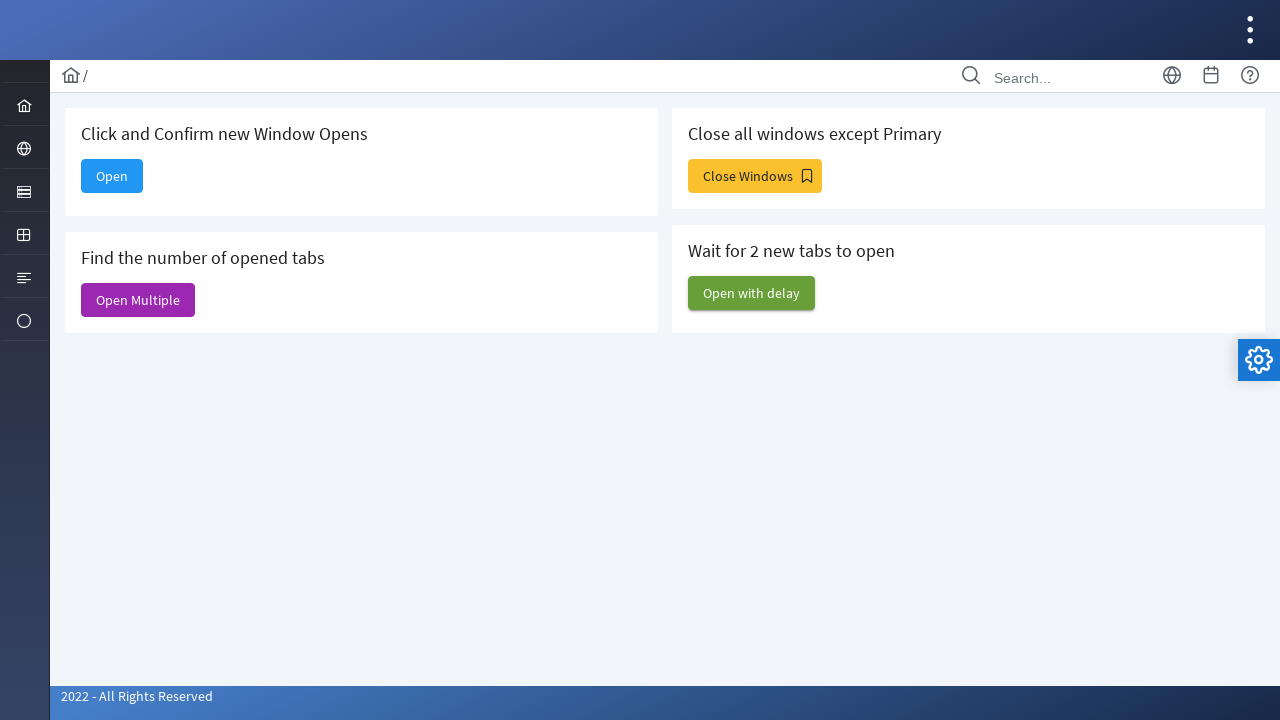

Closed all three windows except primary
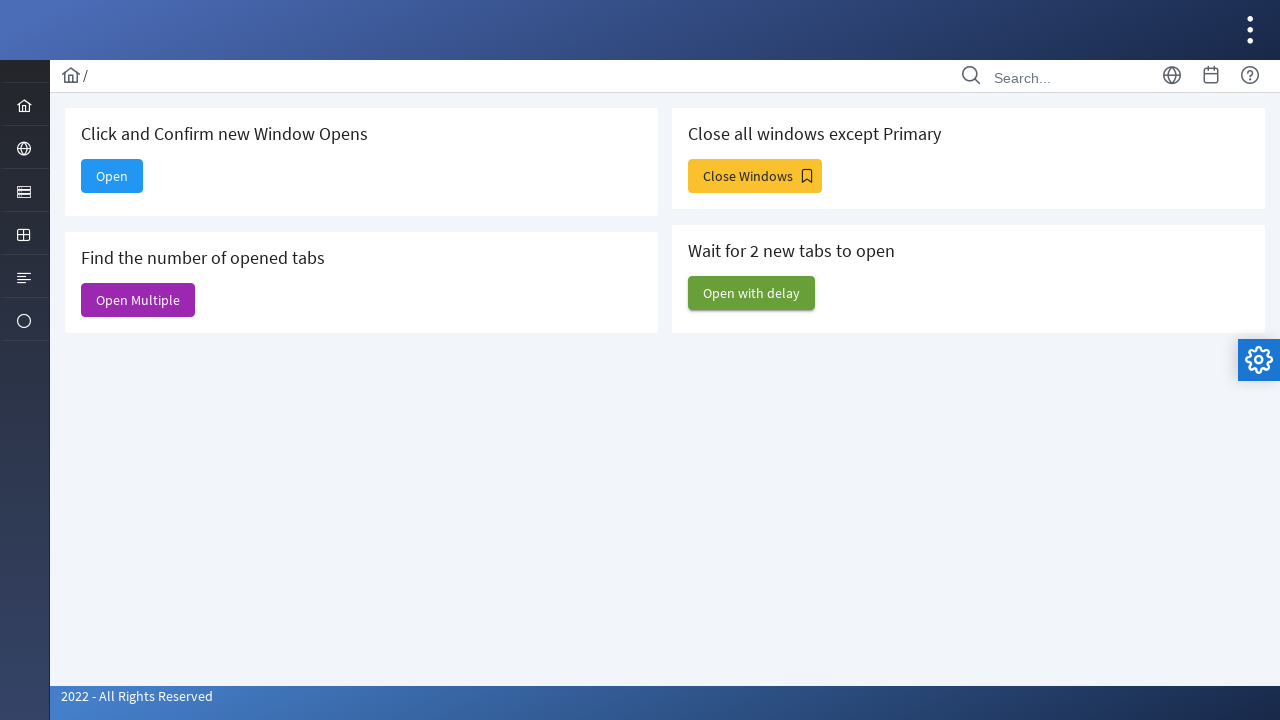

Clicked Open with delay button - two new windows opened after delay at (752, 293) on xpath=//span[text()='Open with delay']
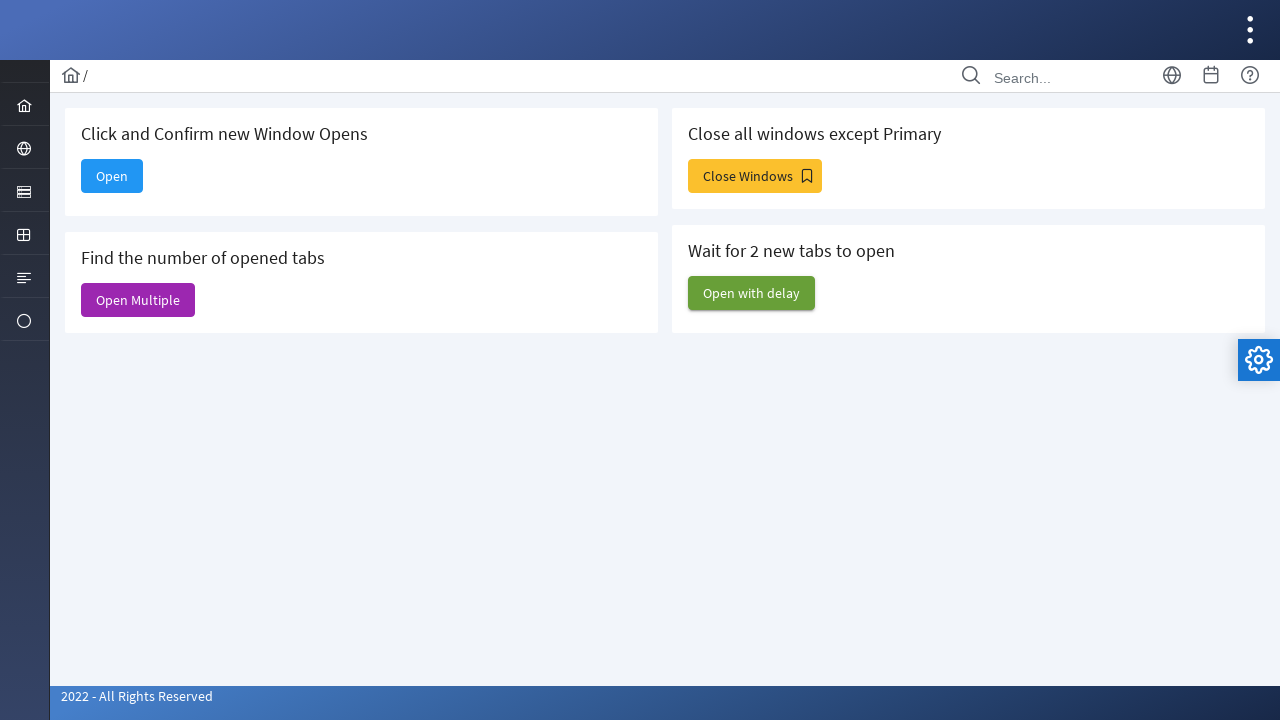

Closed first delayed window
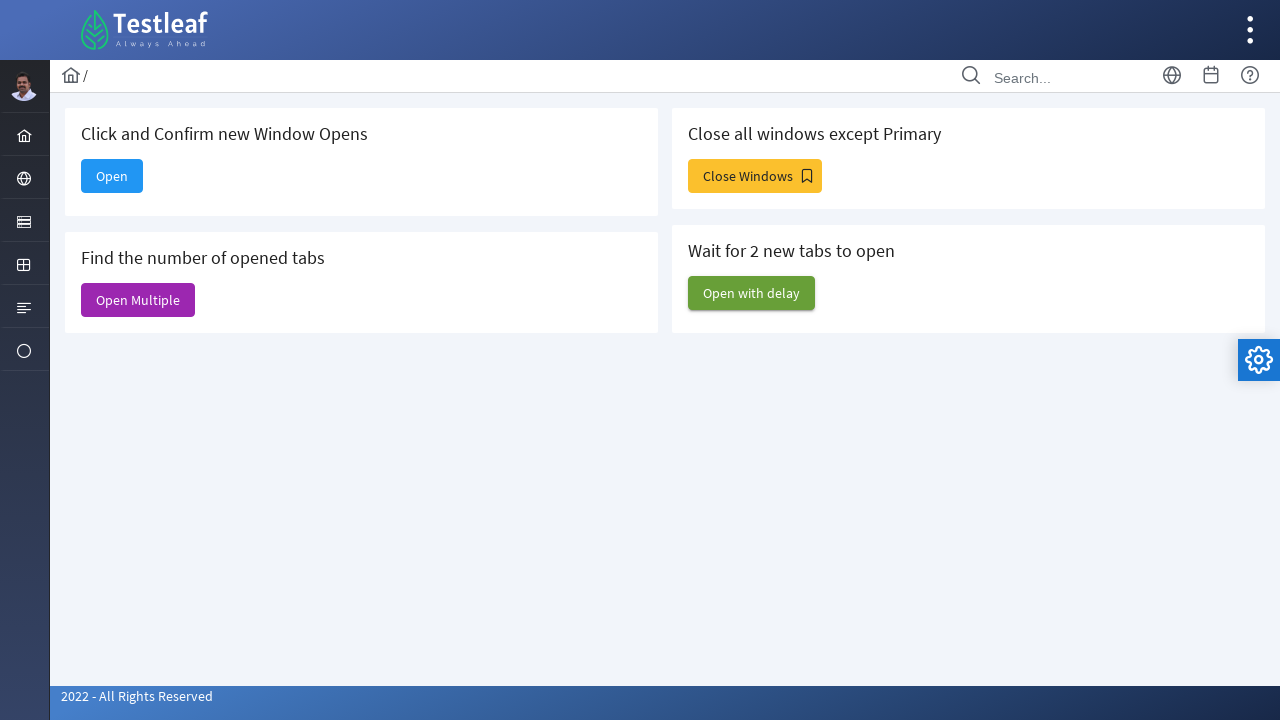

Closed second delayed window
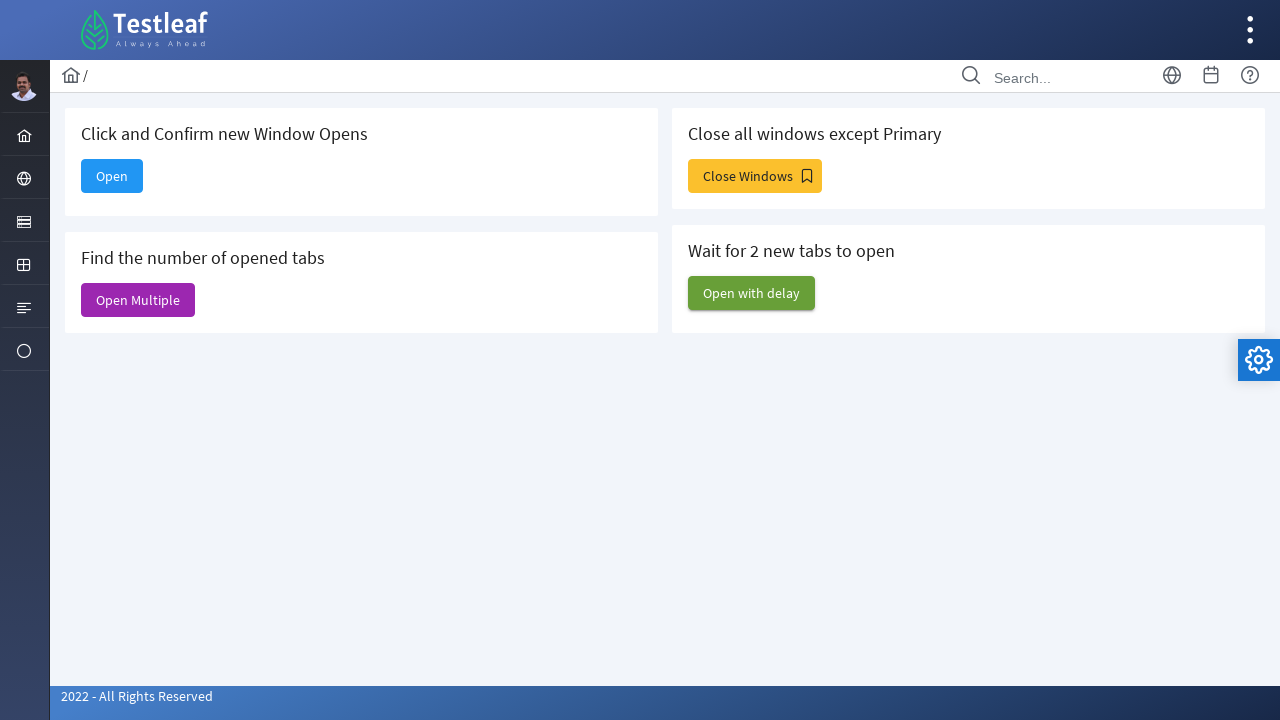

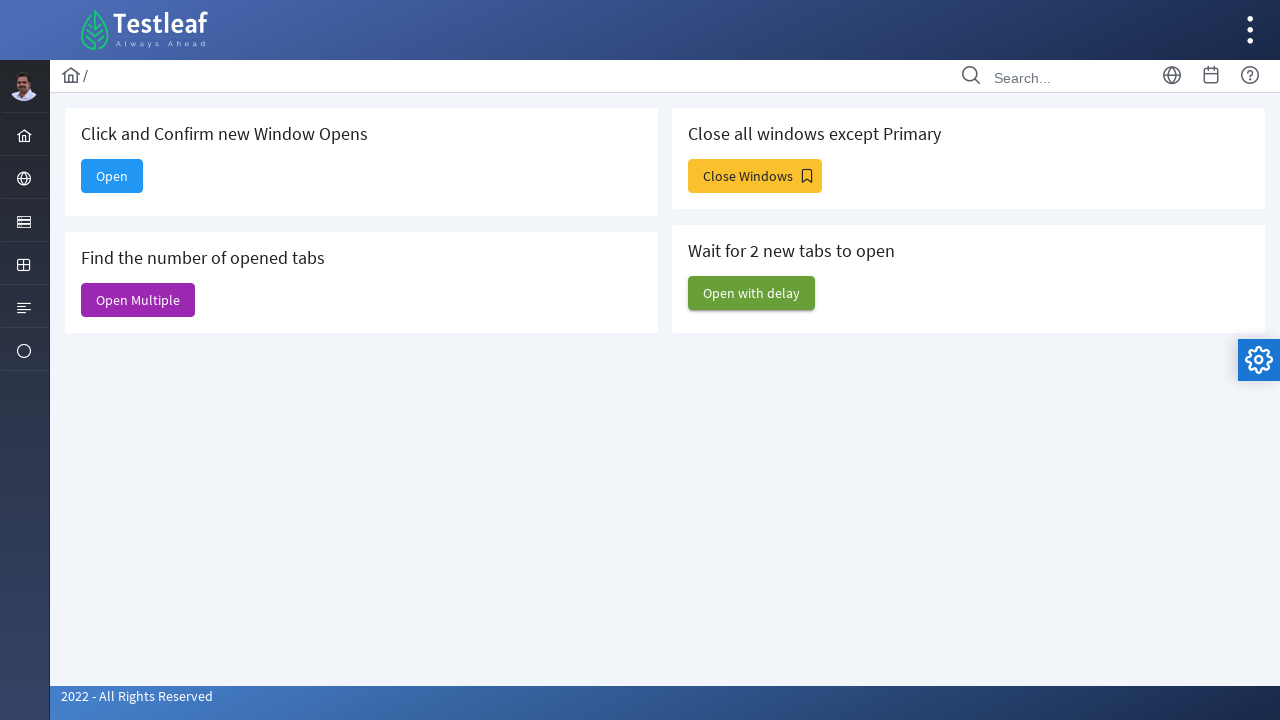